Tests the search functionality by entering "shoes" in the search input field and clicking the search button, then verifying the page behavior.

Starting URL: https://loving-hermann-e2094b.netlify.app/

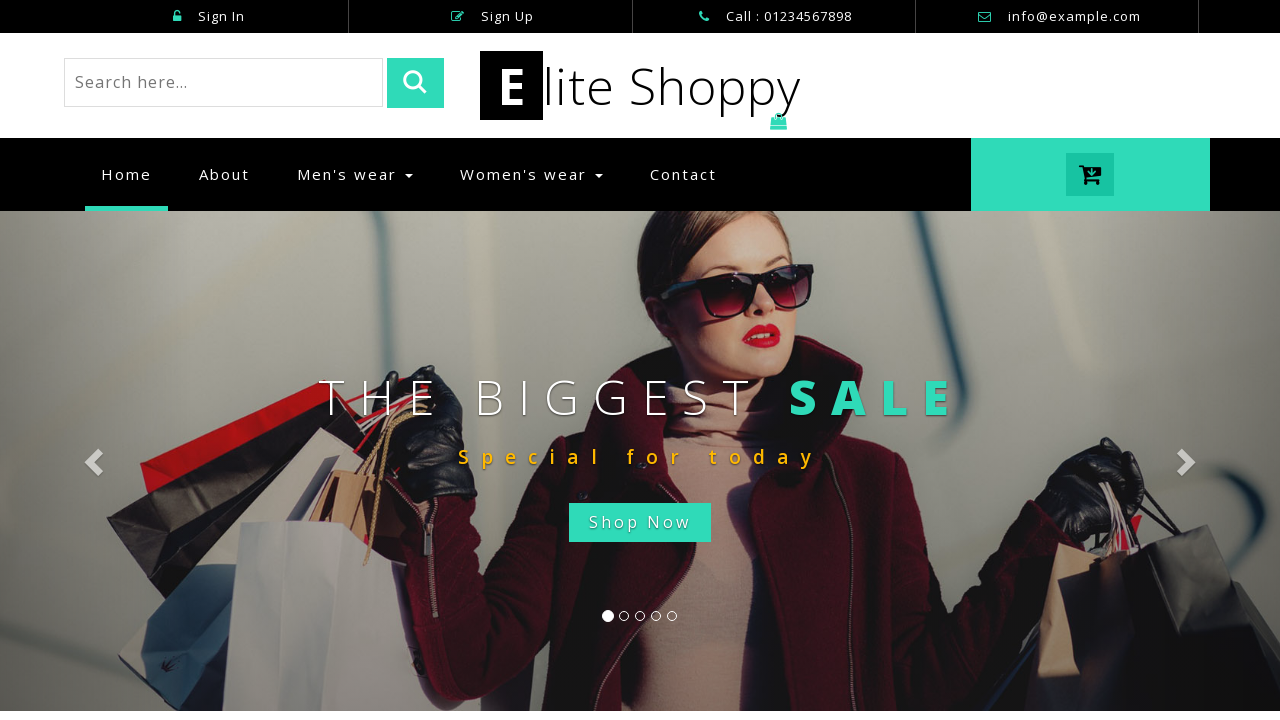

Clicked on the search input field at (223, 83) on xpath=//div[@class='col-md-4 header-middle']/form[1]/input[1]
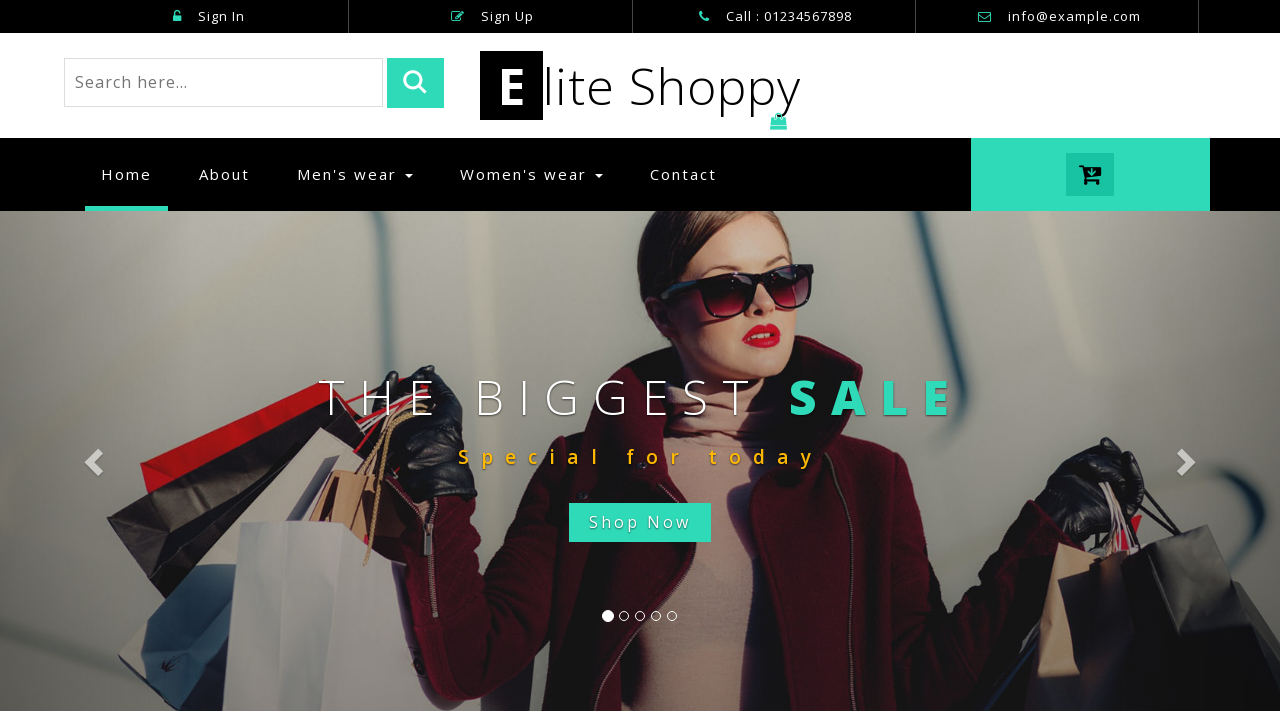

Entered 'shoes' in the search input field on xpath=//div[@class='col-md-4 header-middle']/form[1]/input[1]
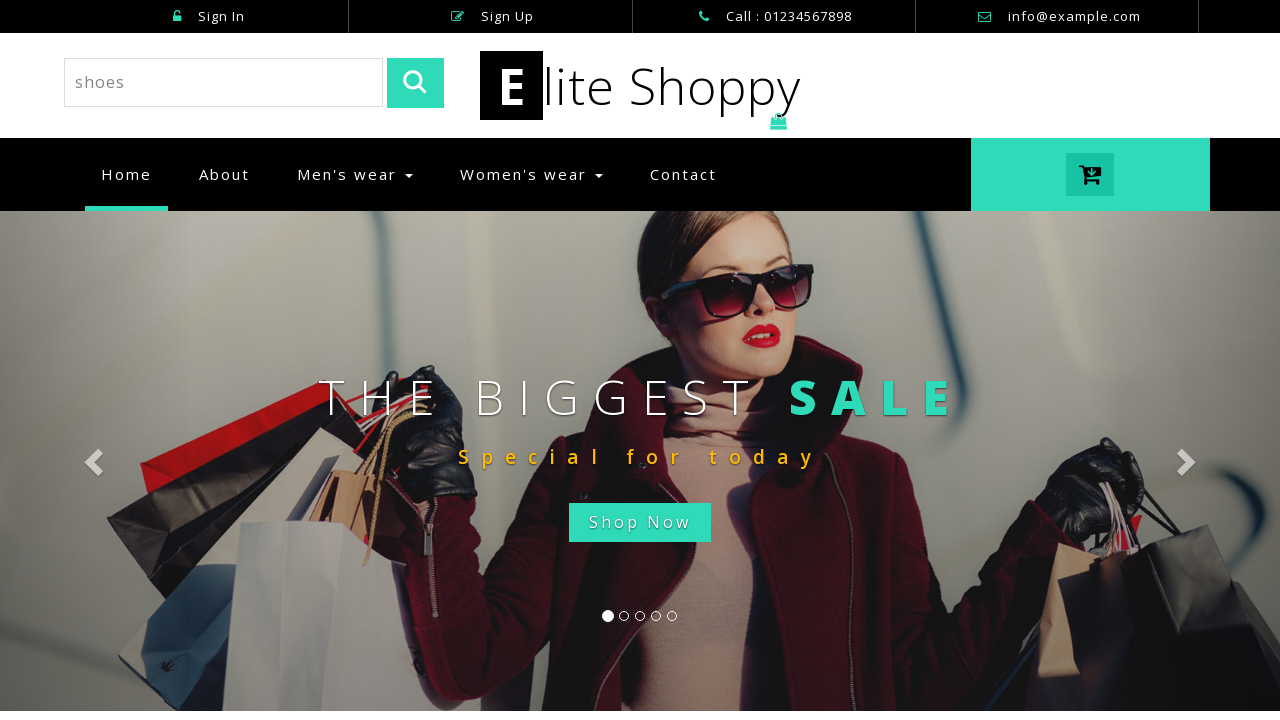

Clicked the search button at (416, 83) on xpath=//div[@class='col-md-4 header-middle']/form[1]/input[2]
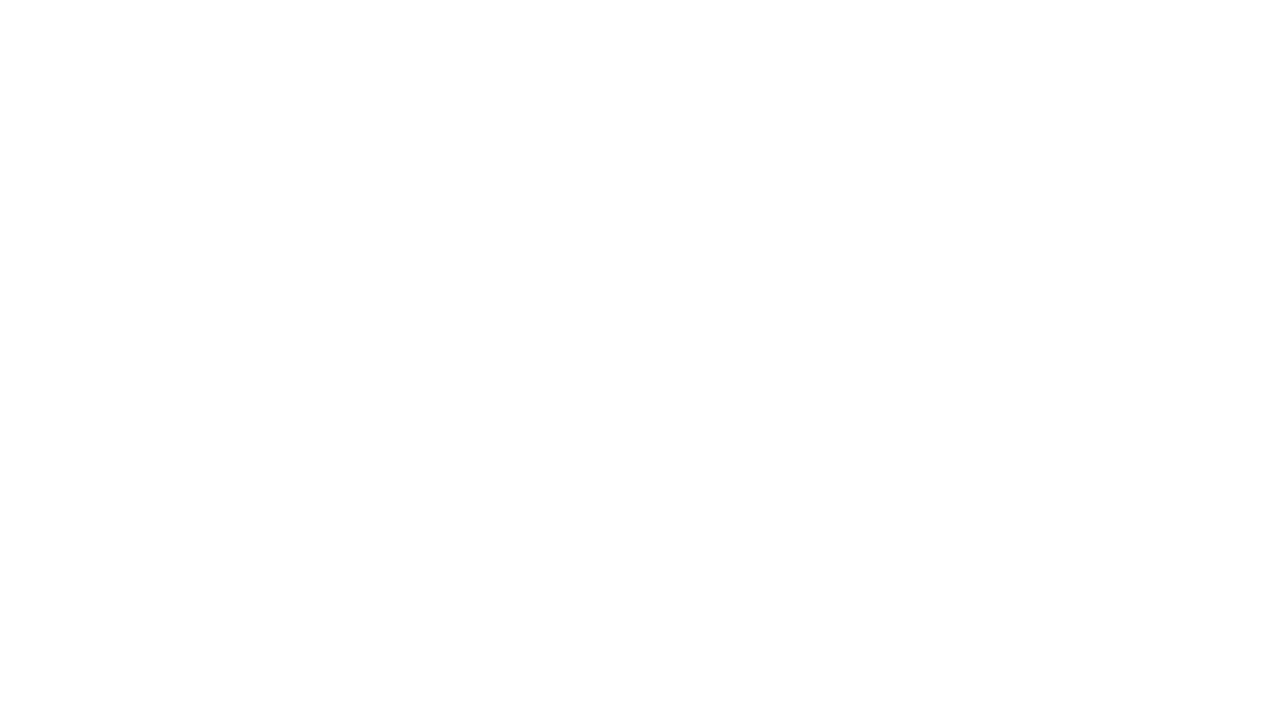

Waited for page to reach network idle state
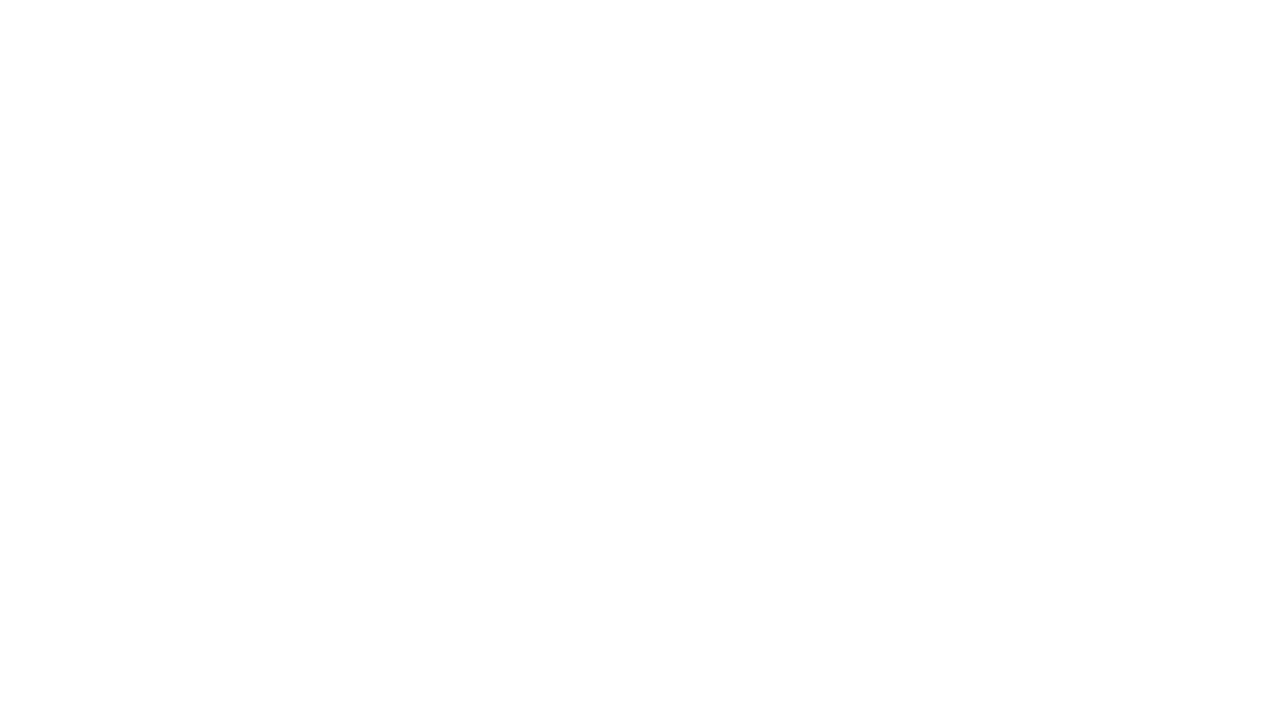

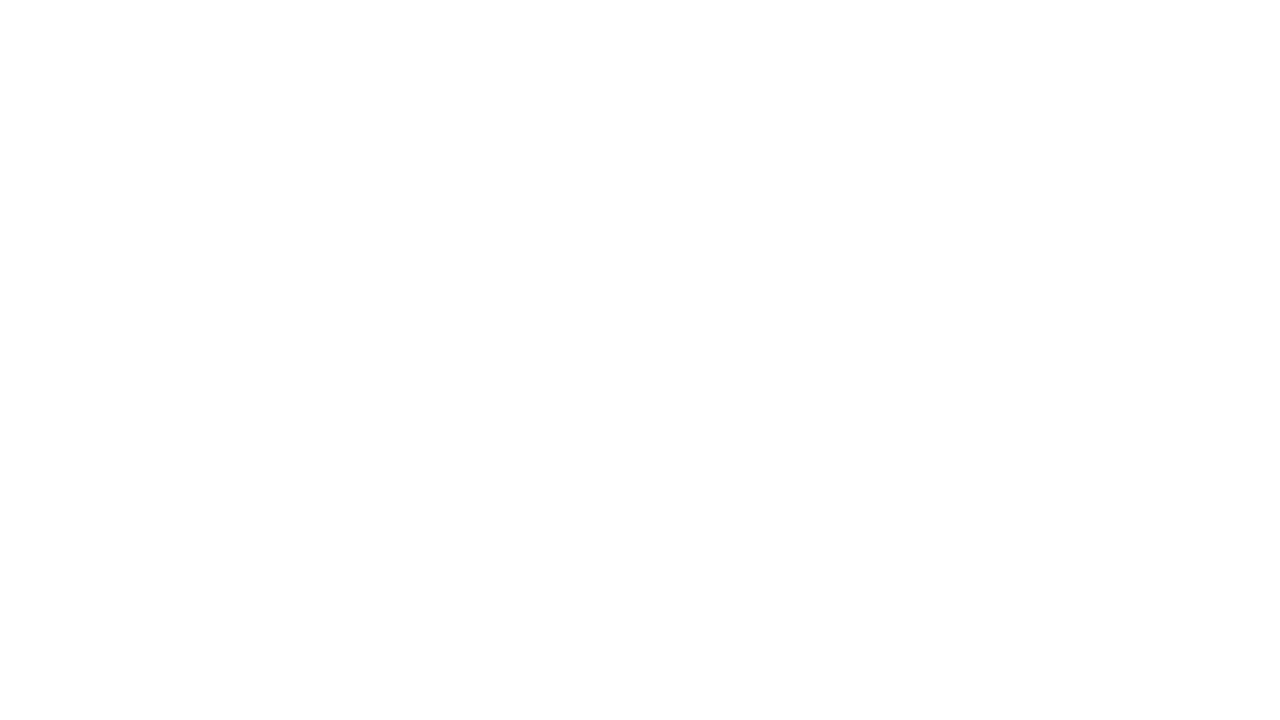